Tests radio button selection by clicking through all radio buttons, then verifying that selecting one deselects the other

Starting URL: https://kristinek.github.io/site/examples/actions

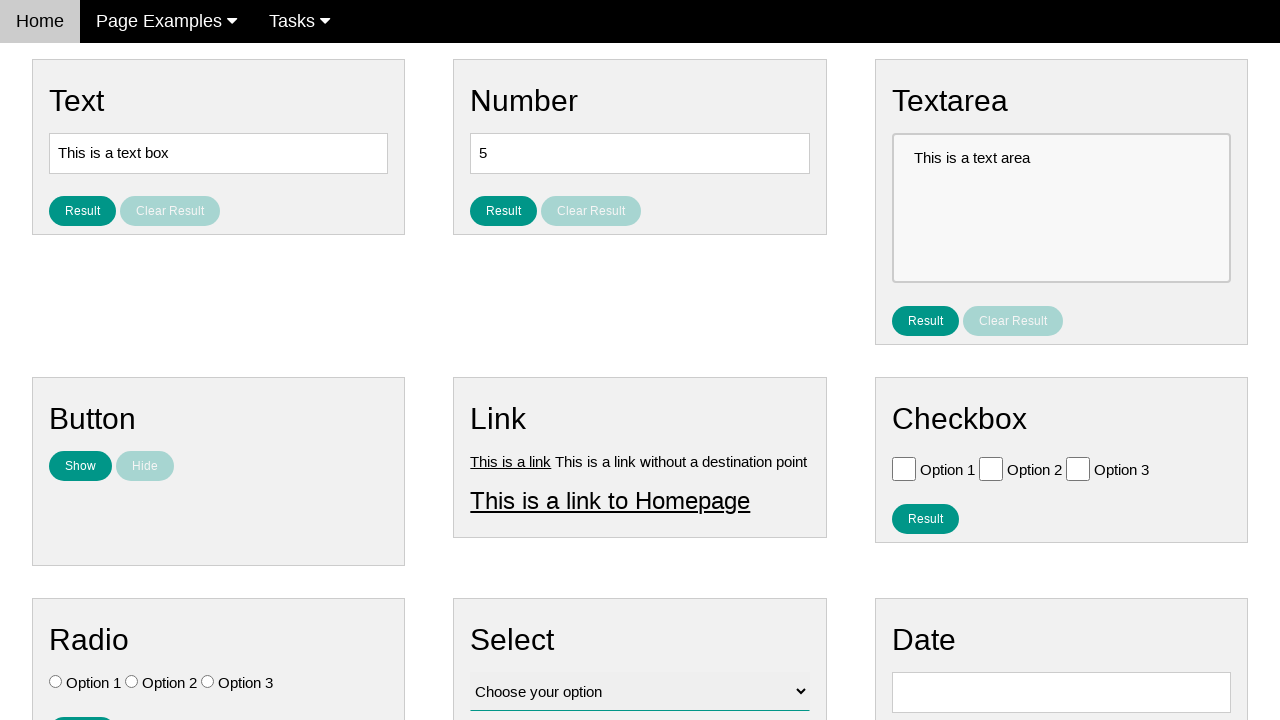

Located all radio button elements
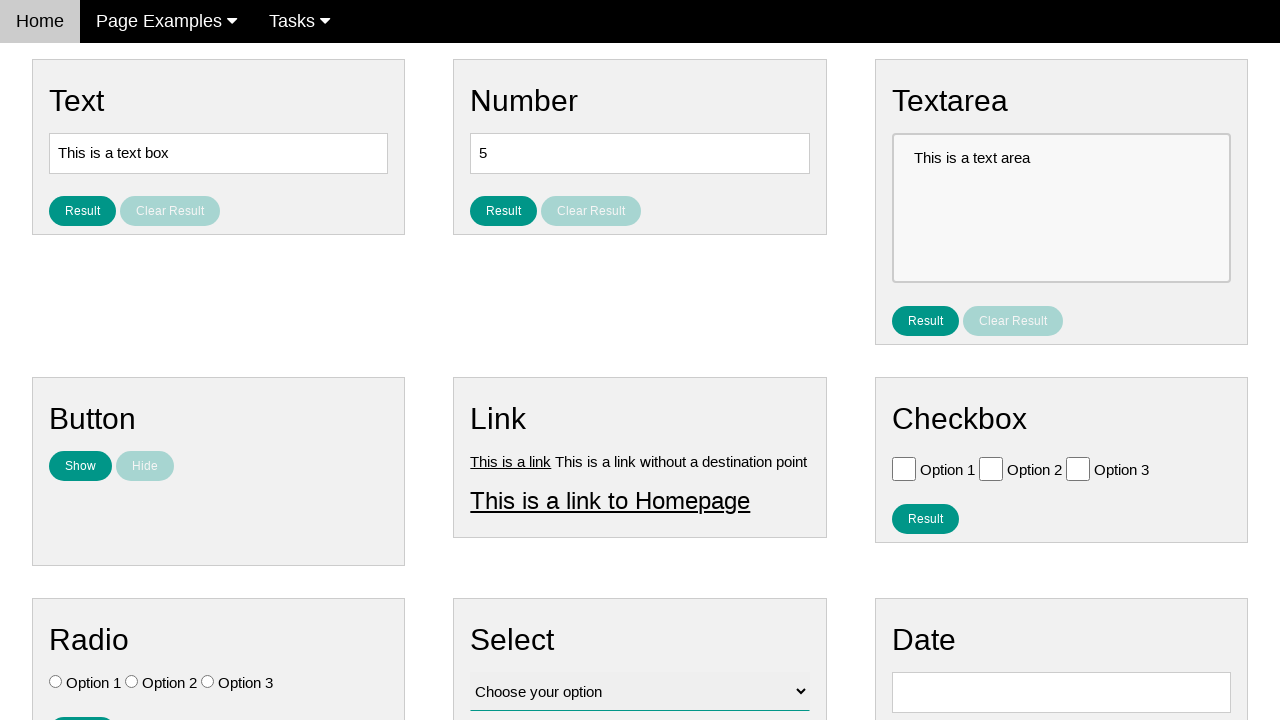

Counted 3 radio buttons on the page
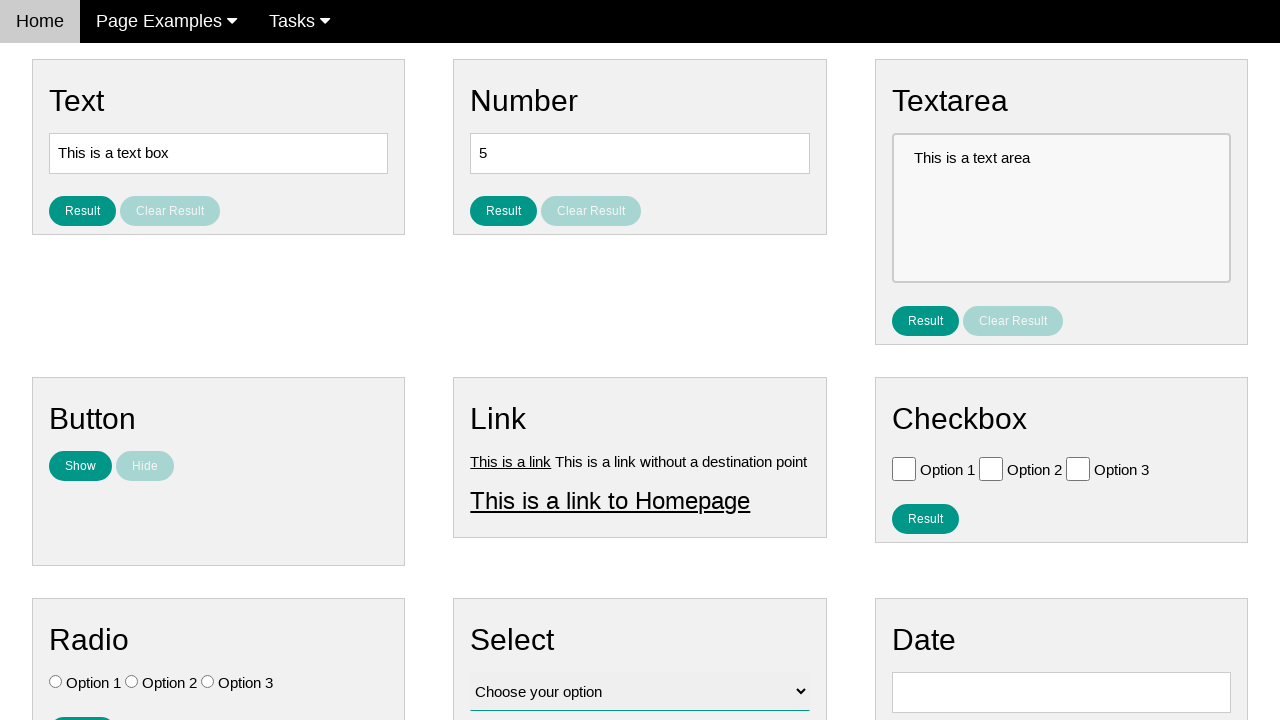

Clicked radio button 1 of 3 at (56, 682) on .w3-check[type='radio'] >> nth=0
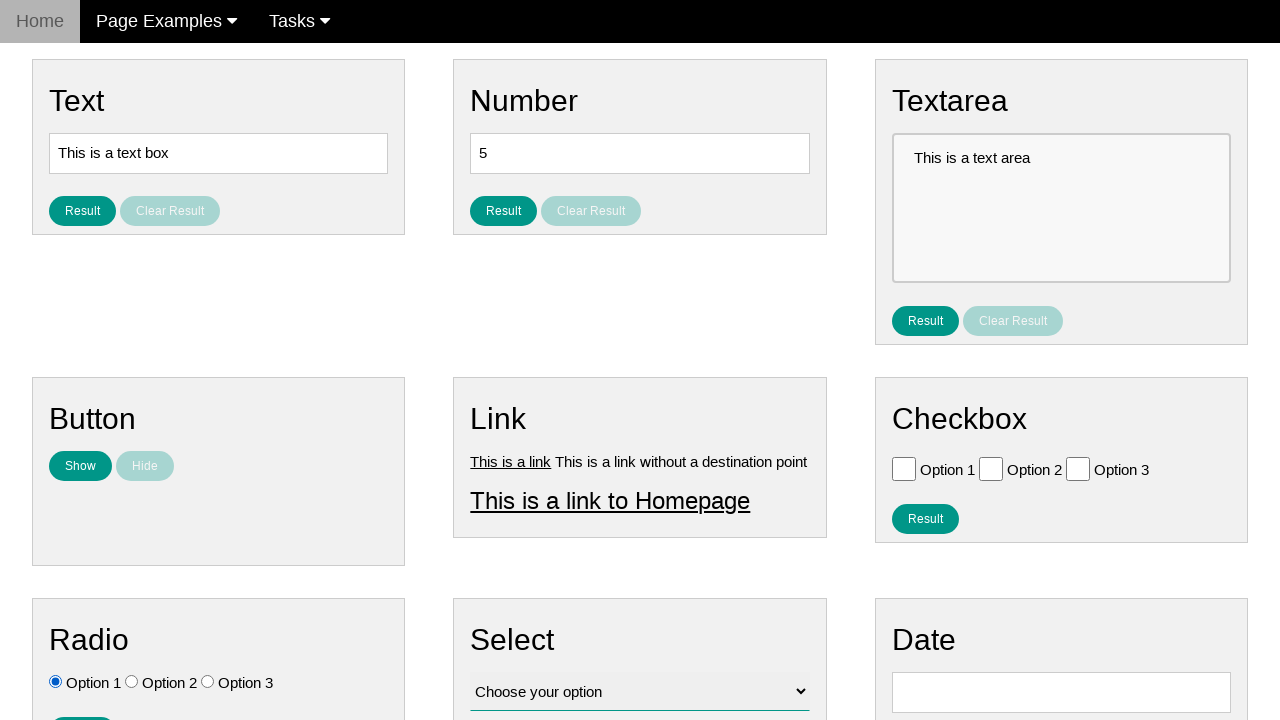

Clicked radio button 2 of 3 at (132, 682) on .w3-check[type='radio'] >> nth=1
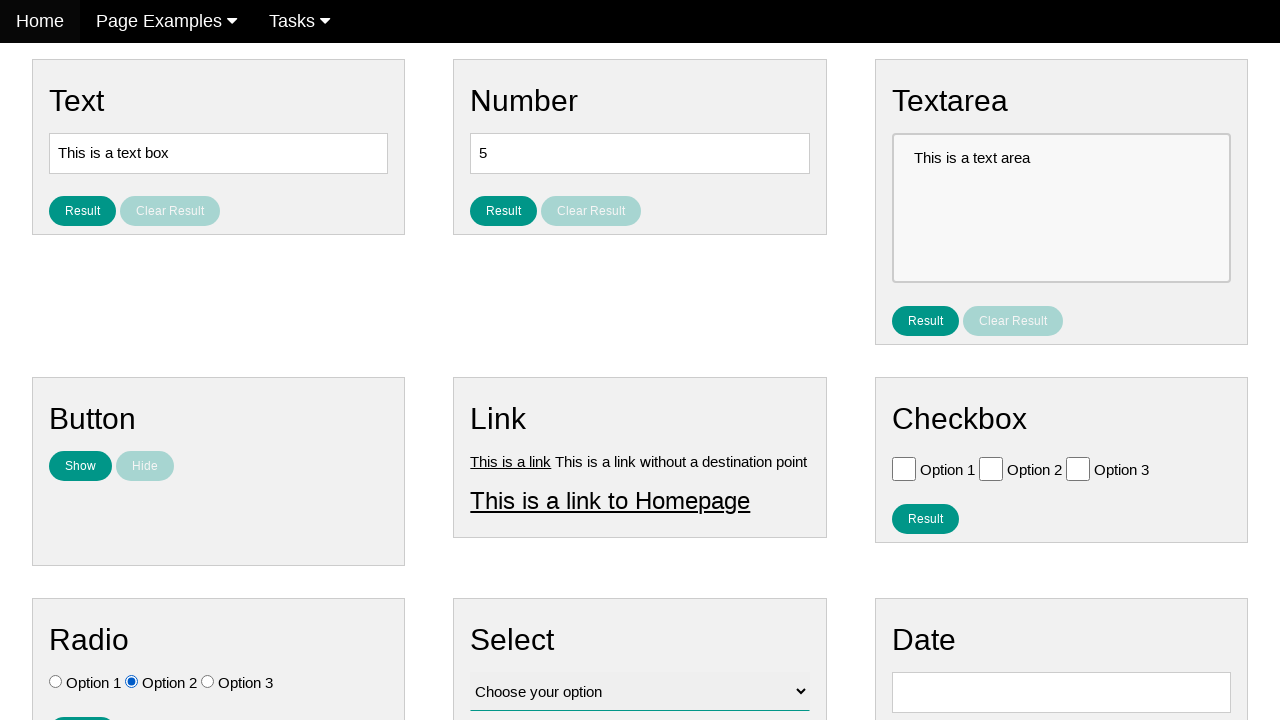

Clicked radio button 3 of 3 at (208, 682) on .w3-check[type='radio'] >> nth=2
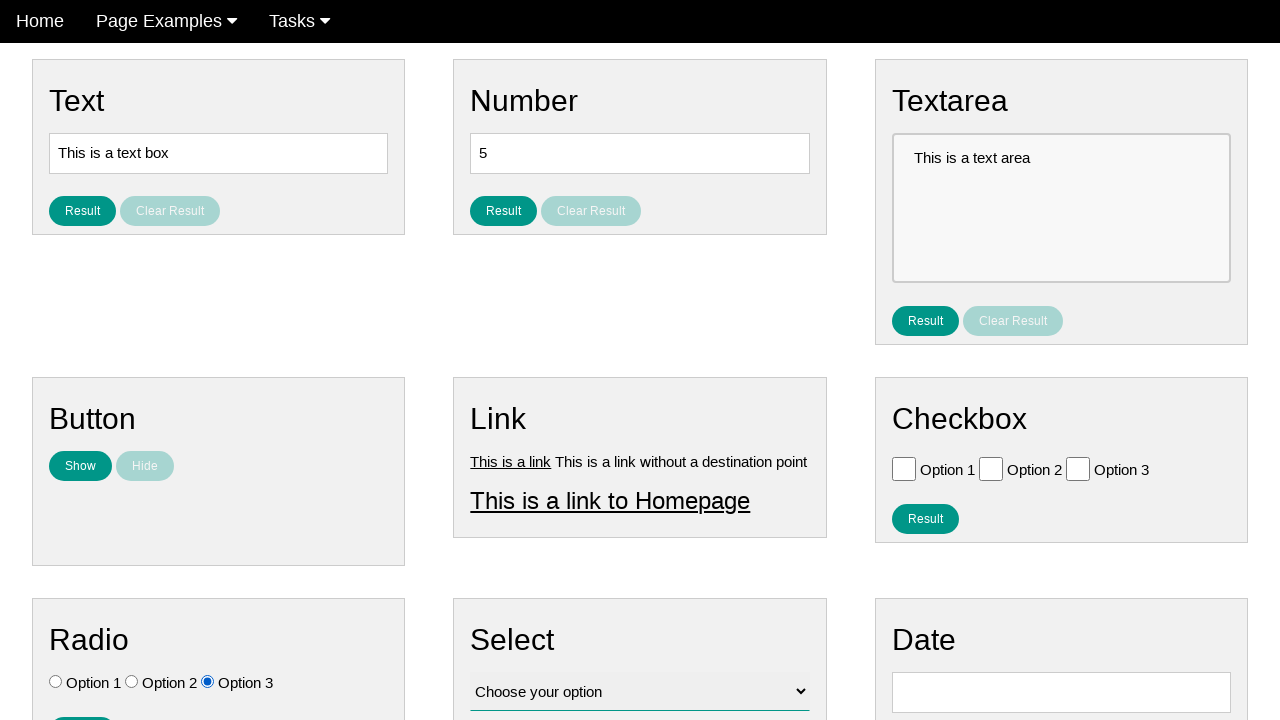

Clicked 'Option 1' radio button at (56, 682) on .w3-check[value='Option 1'][type='radio']
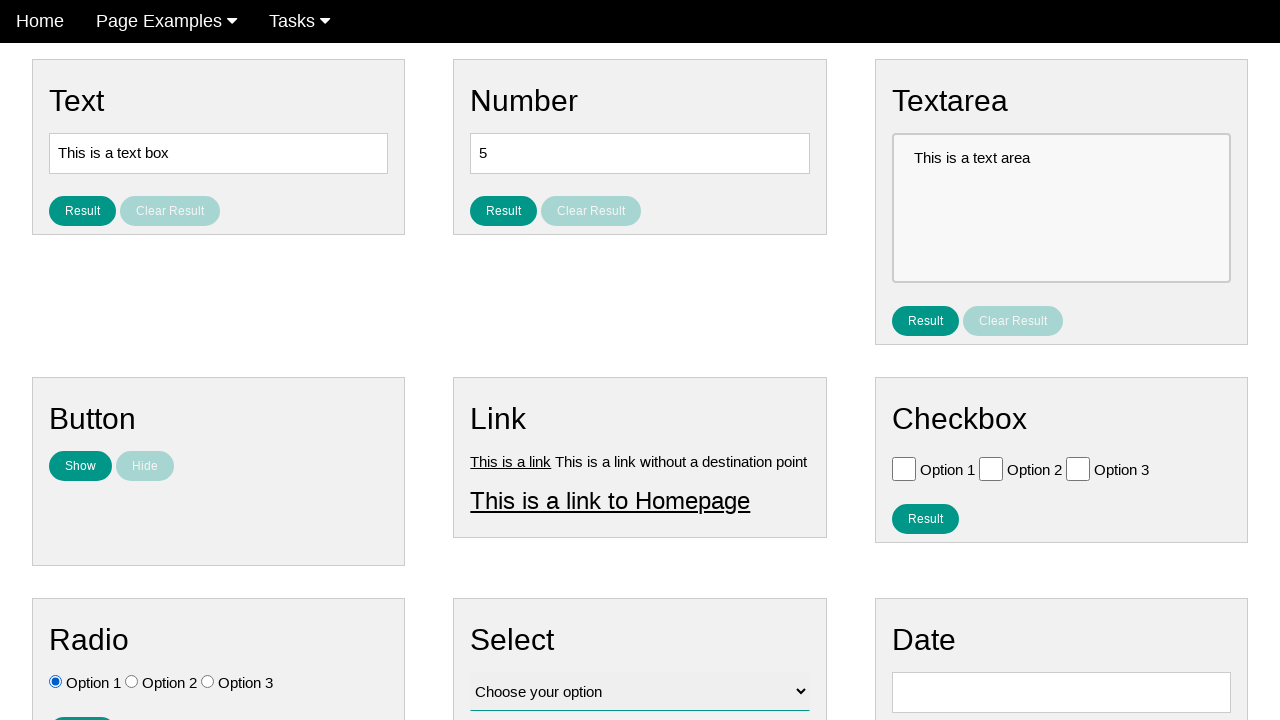

Clicked 'Option 2' radio button to verify mutual exclusivity at (132, 682) on .w3-check[value='Option 2'][type='radio']
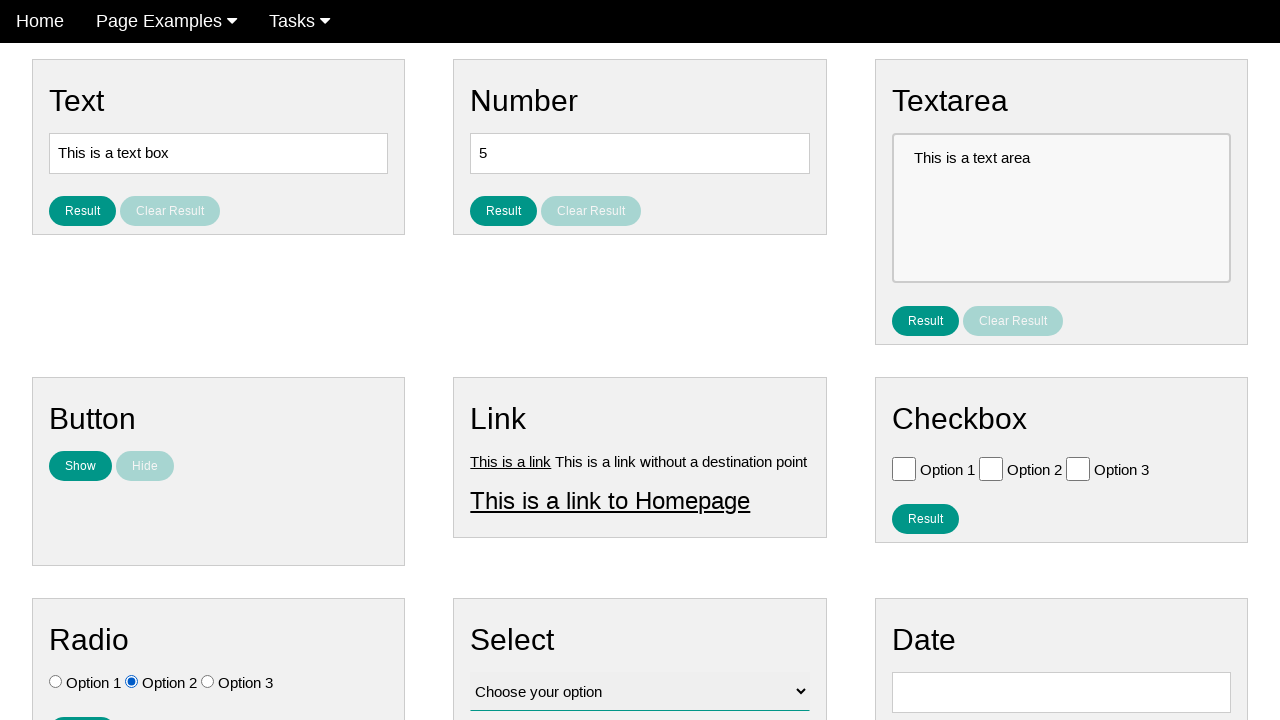

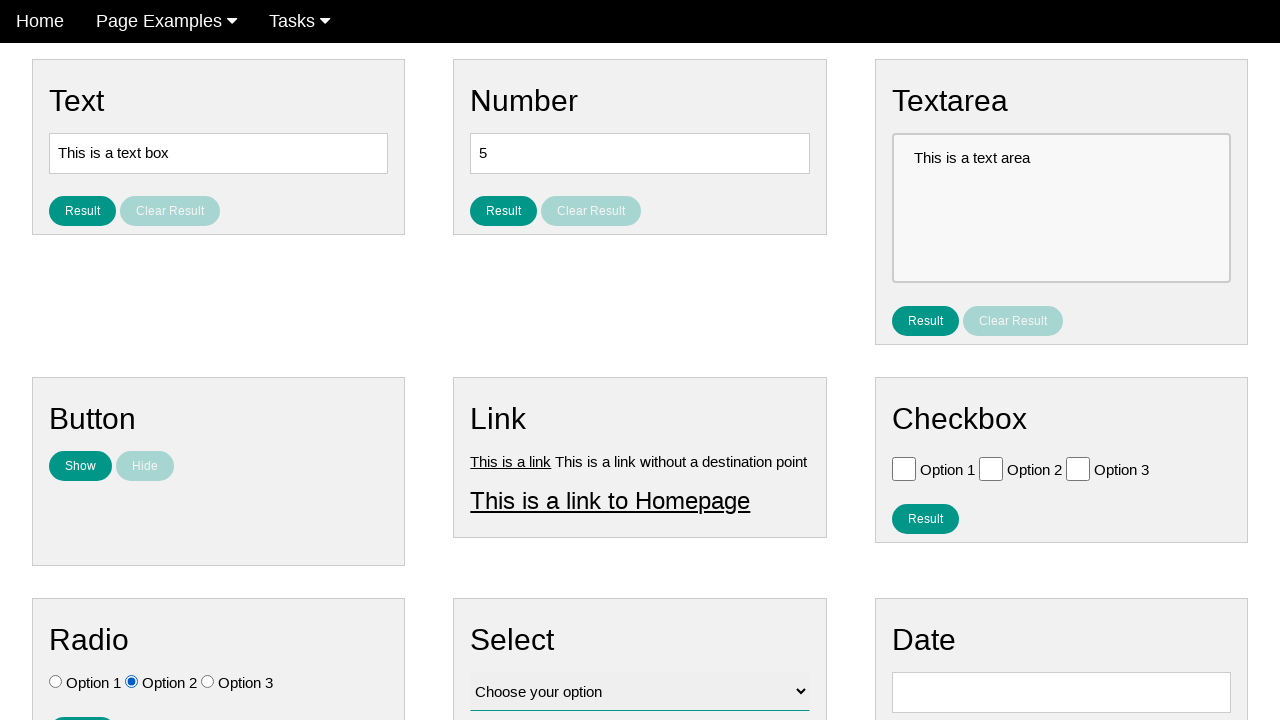